Tests JavaScript alert handling on DemoQA by clicking alert buttons and accepting the alert dialogs that appear, including both simple alerts and confirm dialogs.

Starting URL: https://demoqa.com/alerts

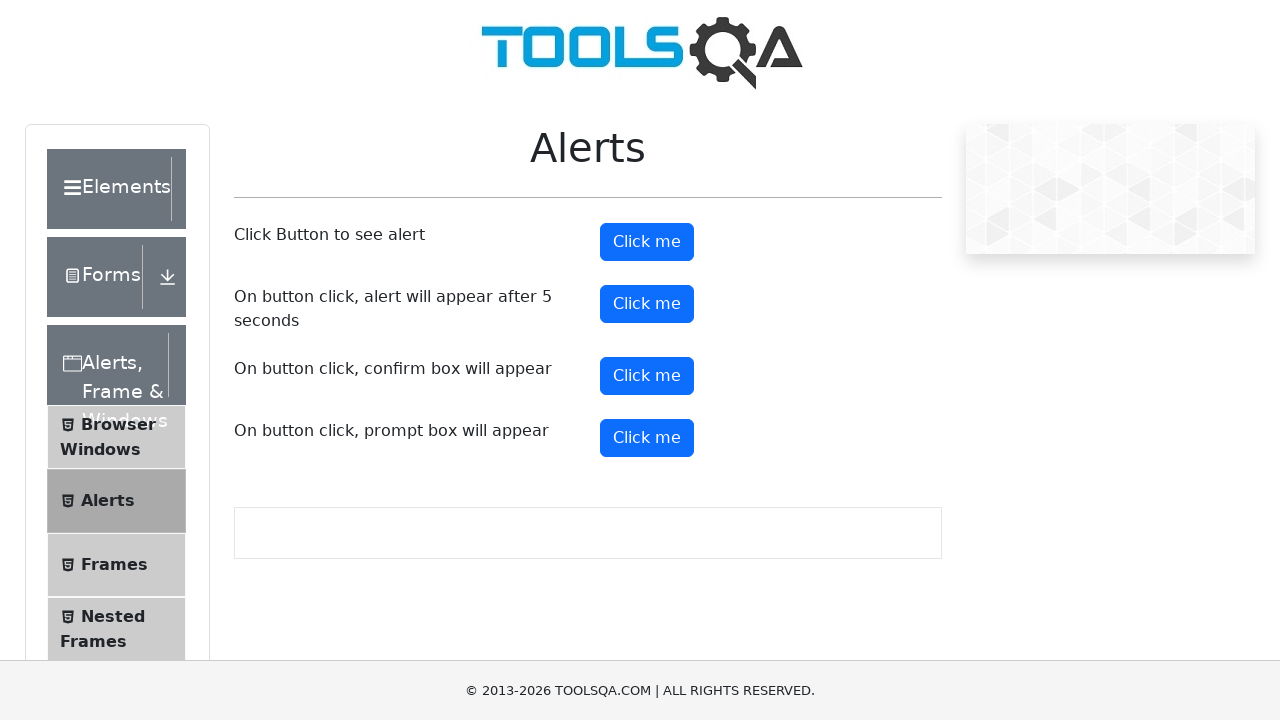

Clicked alert button to trigger simple alert dialog at (647, 242) on xpath=//button[@id='alertButton']
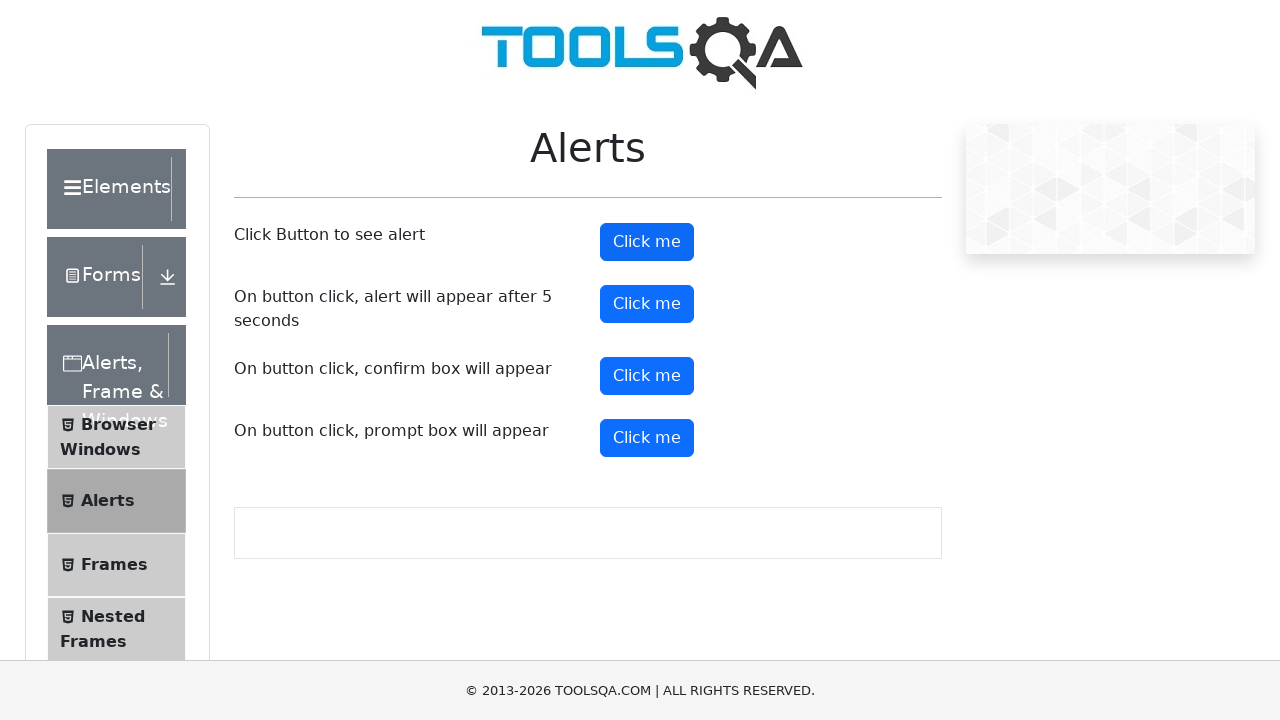

Set up dialog handler to accept alert dialogs
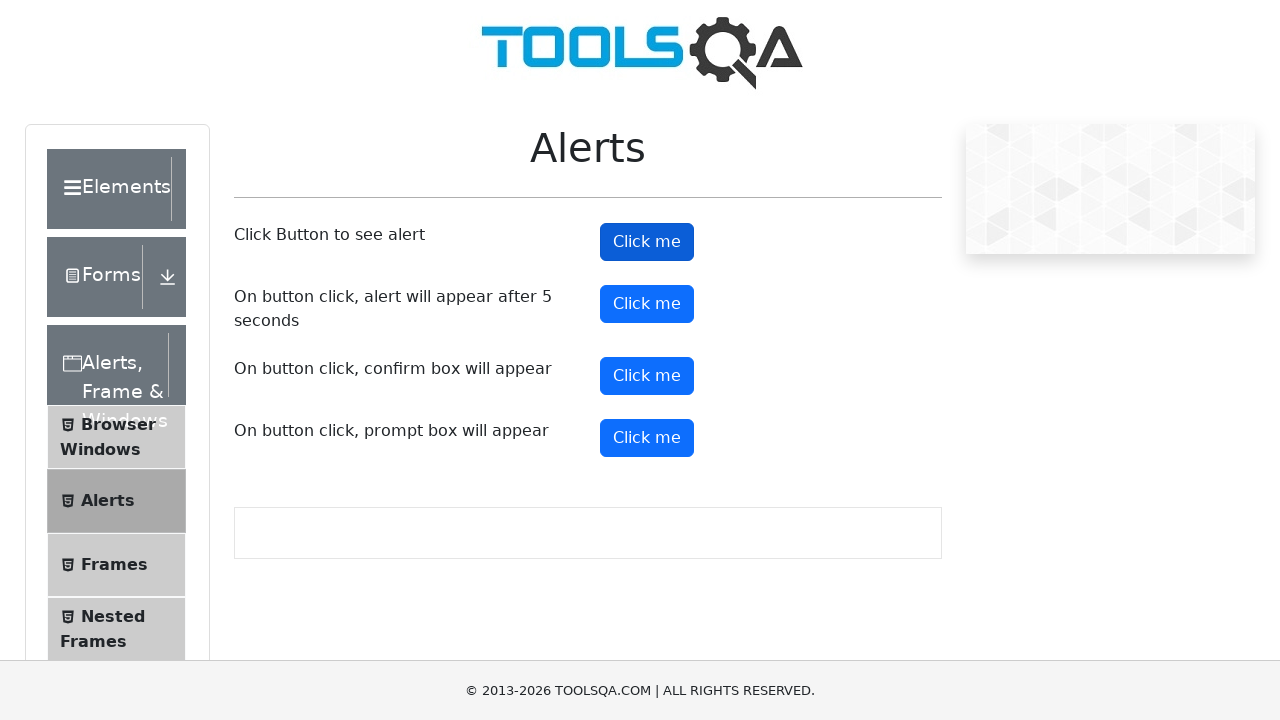

Waited 2 seconds for alert to be handled
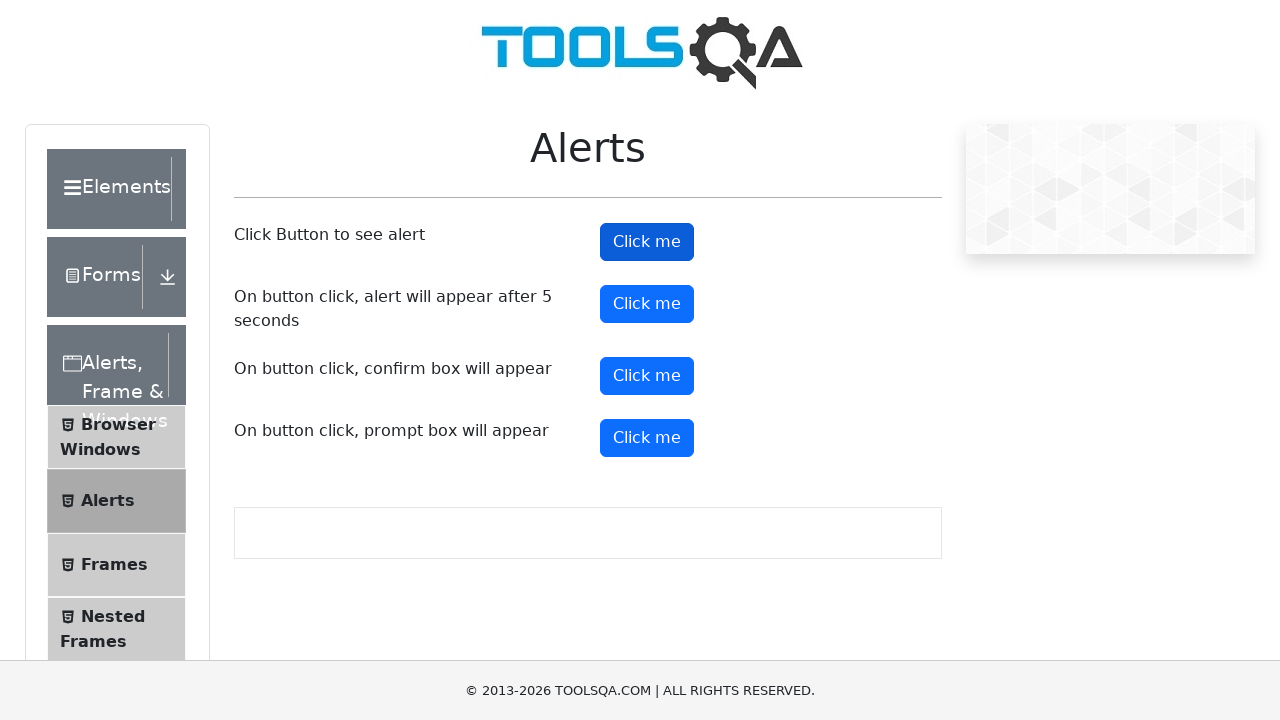

Clicked confirm button to trigger confirm dialog at (647, 376) on xpath=//button[@id='confirmButton']
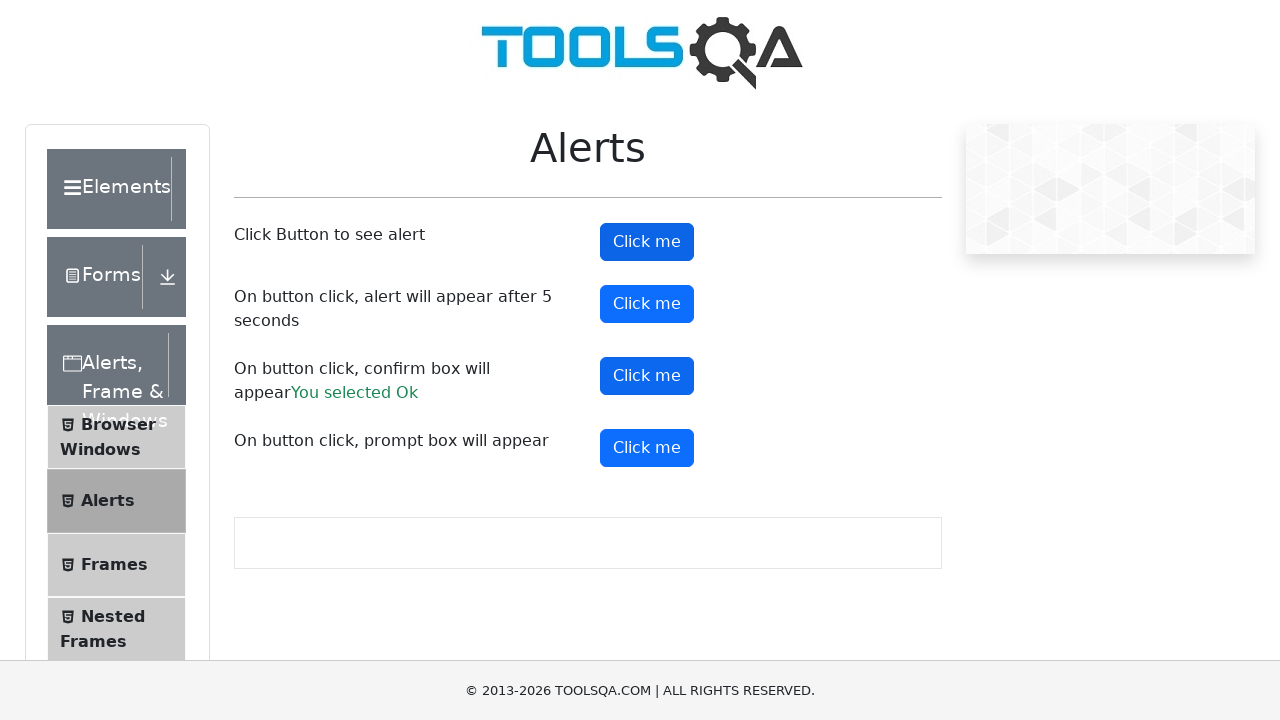

Waited 3 seconds for confirm dialog to be handled
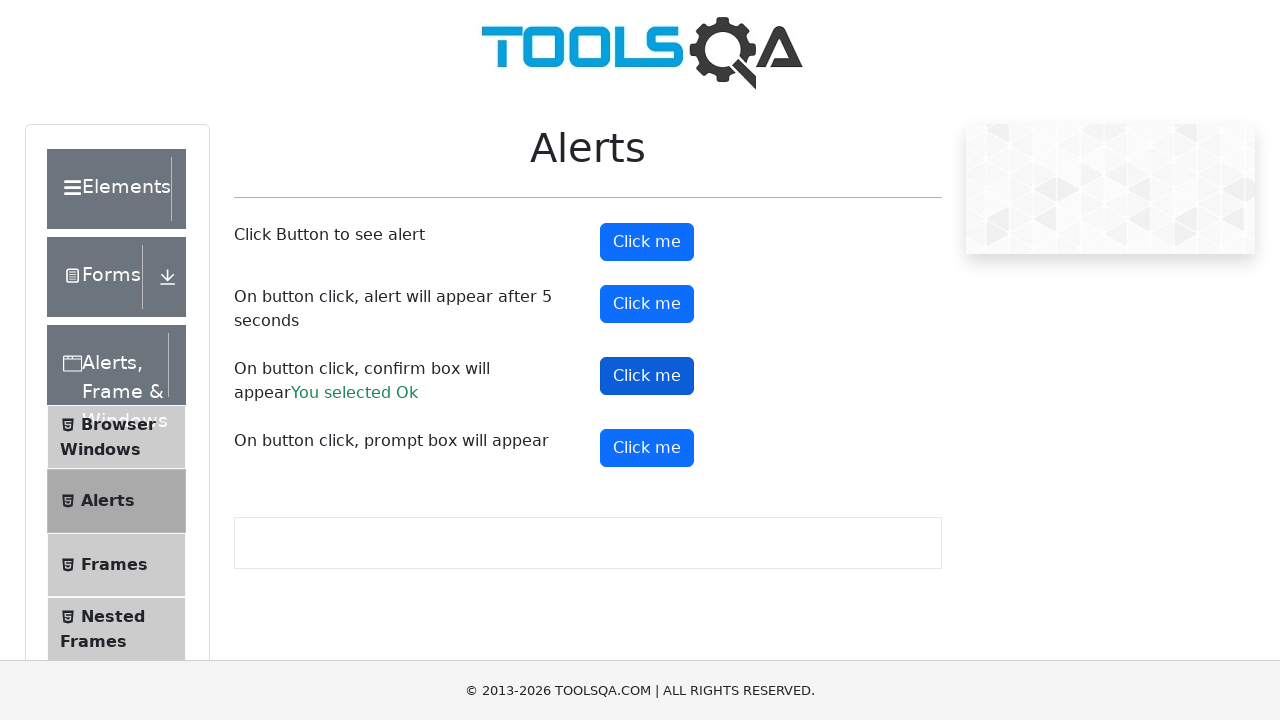

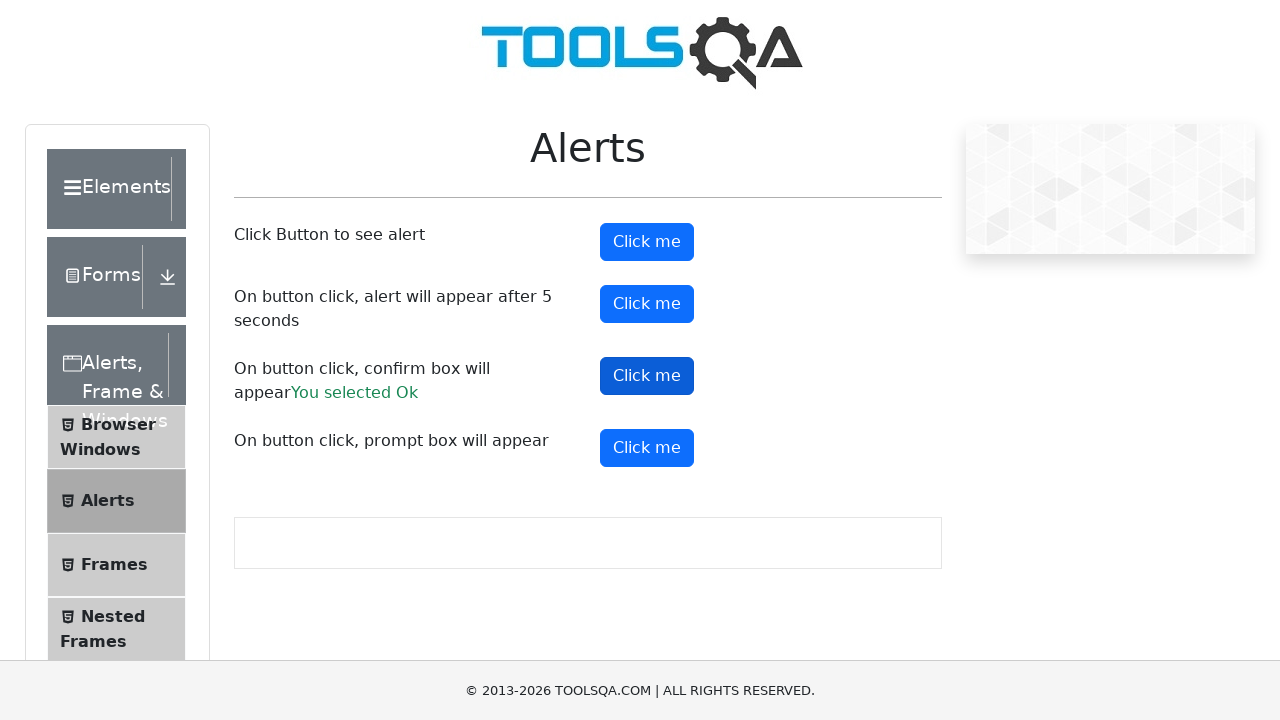